Tests navigation across multiple e-commerce and streaming websites in sequence

Starting URL: https://www.thesouledstore.com

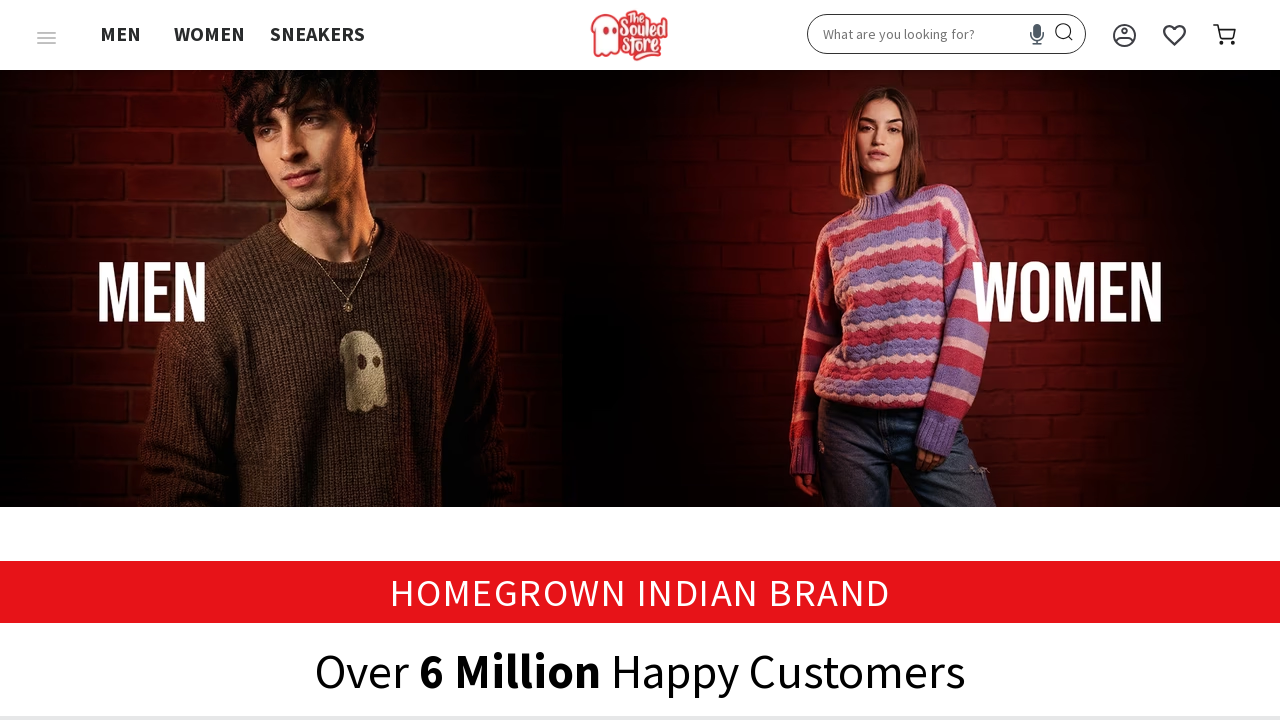

Navigated to Nike website
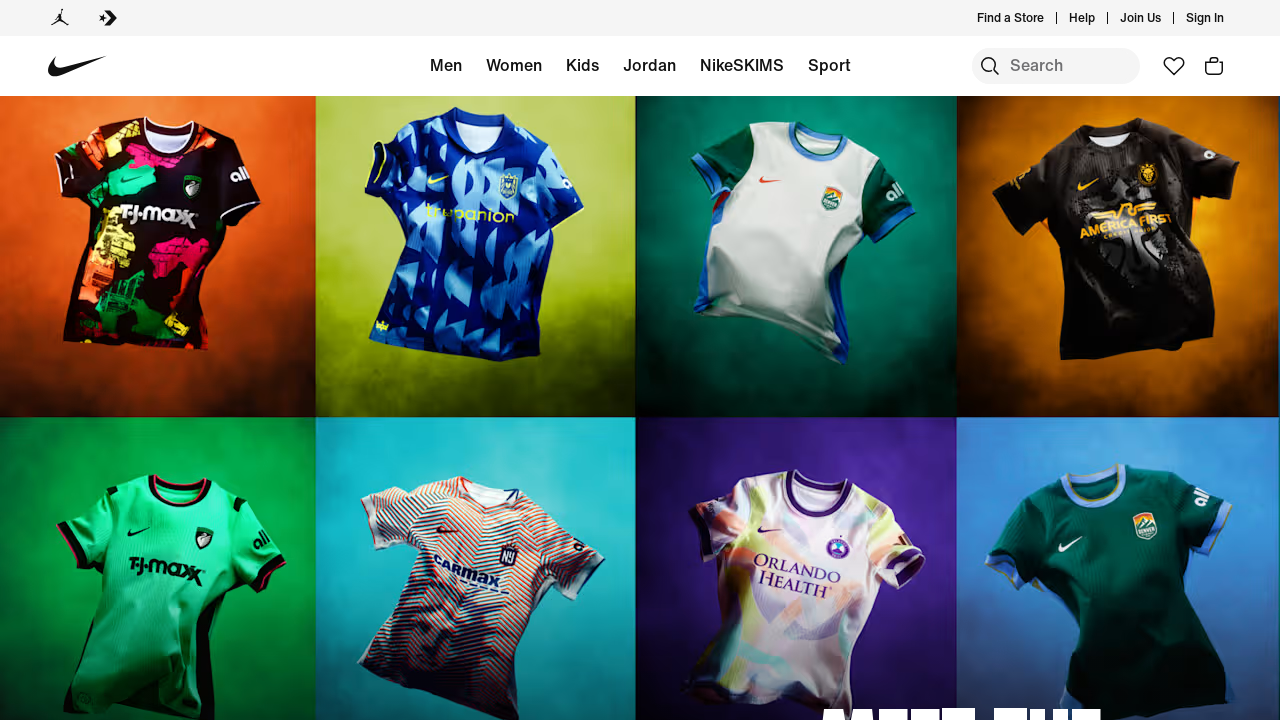

Navigated to Hotstar streaming website
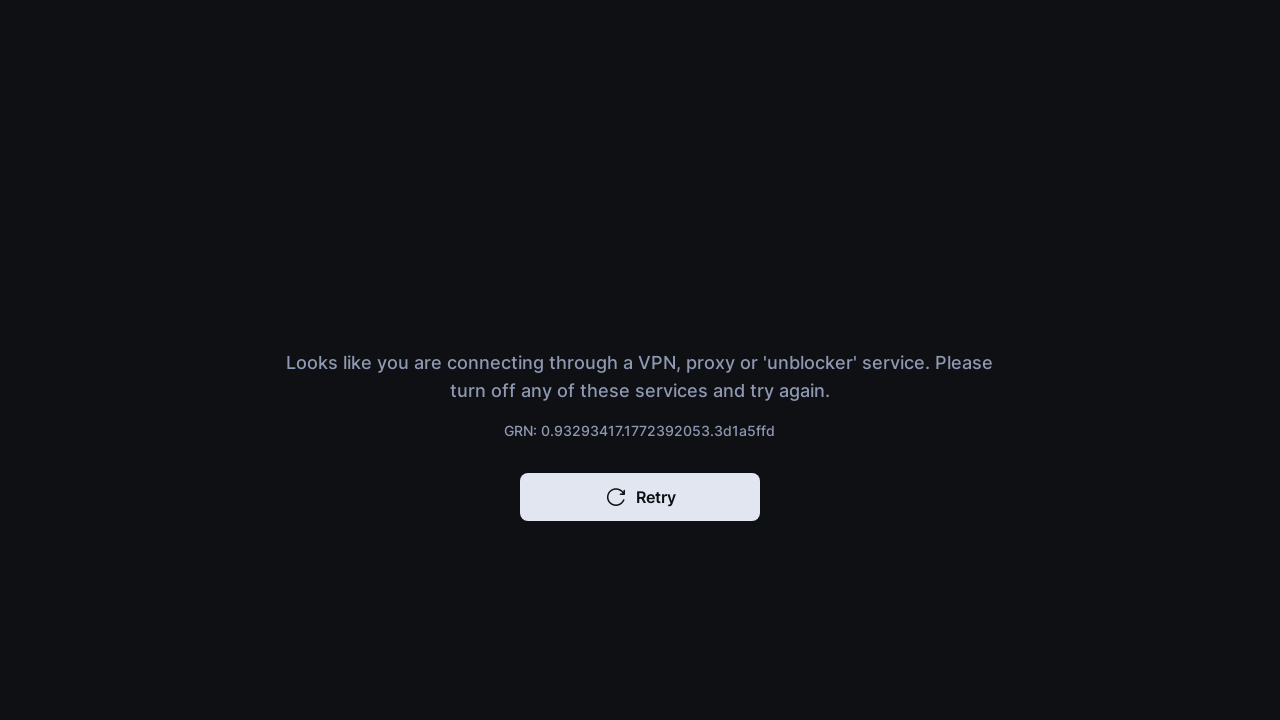

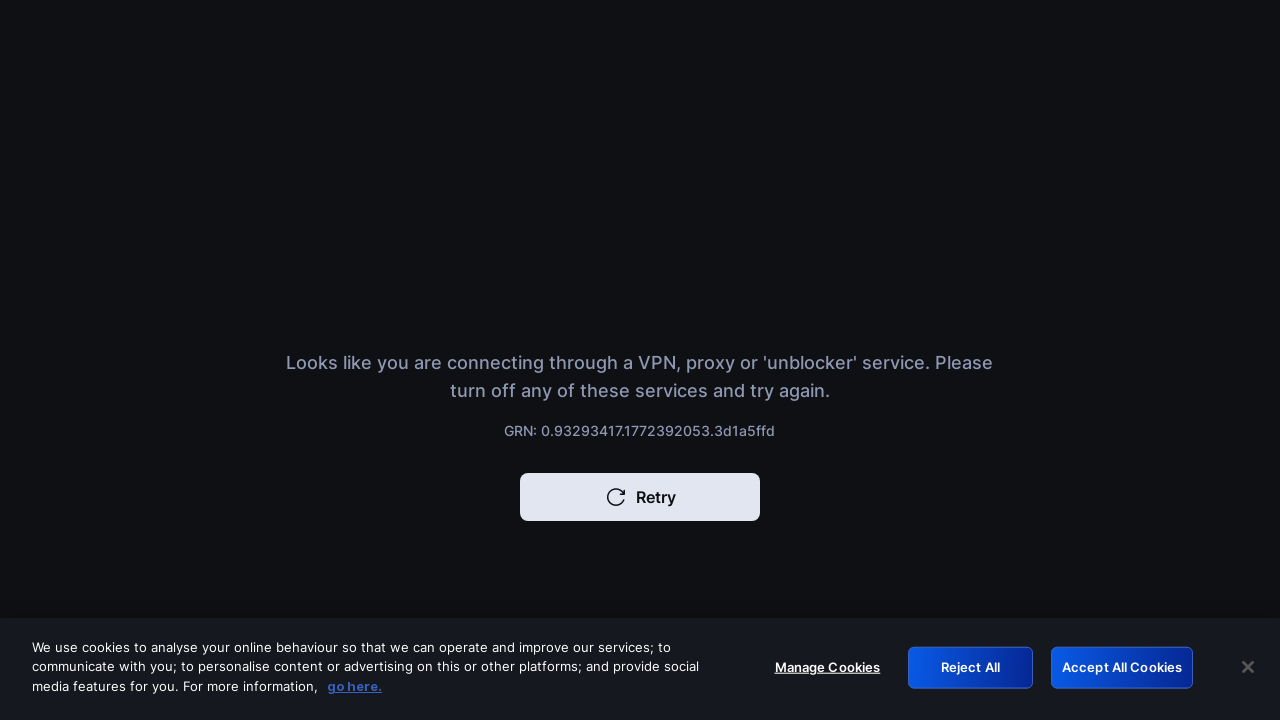